Tests Craigslist community section and enables has picture filter

Starting URL: https://craigslist.org

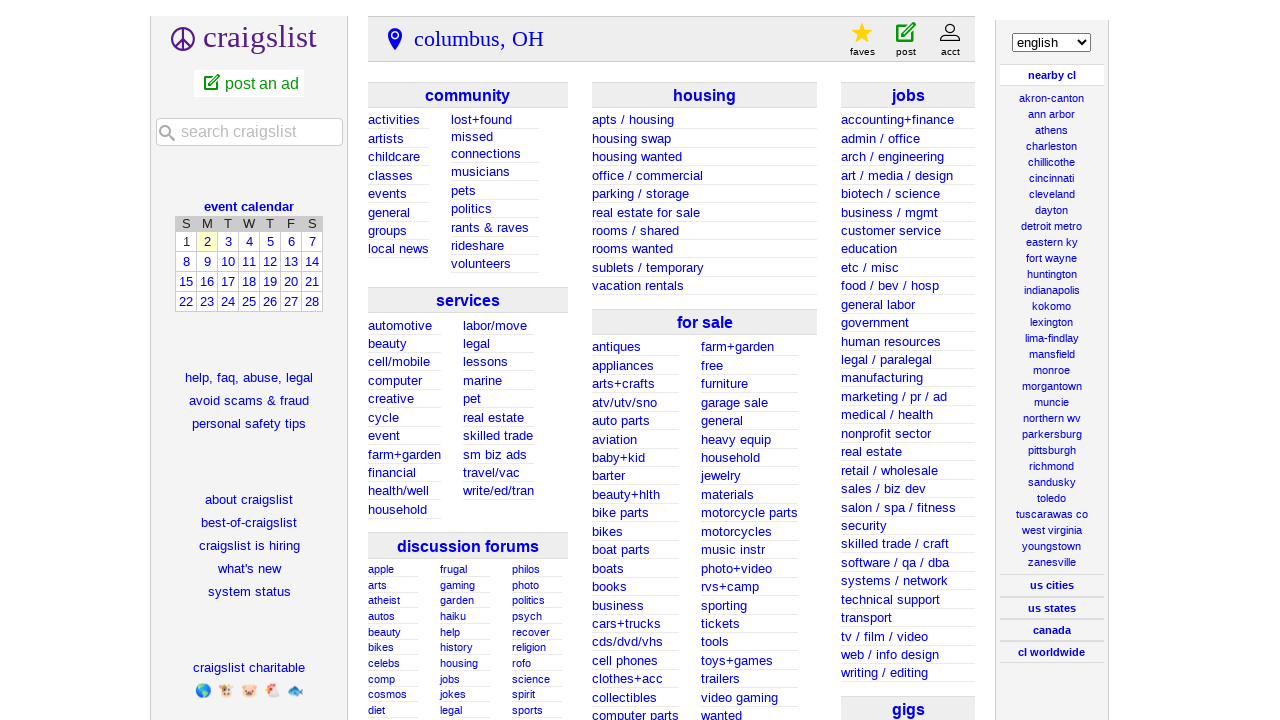

Clicked on community category at (463, 190) on xpath=//ul[@id='ccc1']/li[4]/a[1]/span[1]
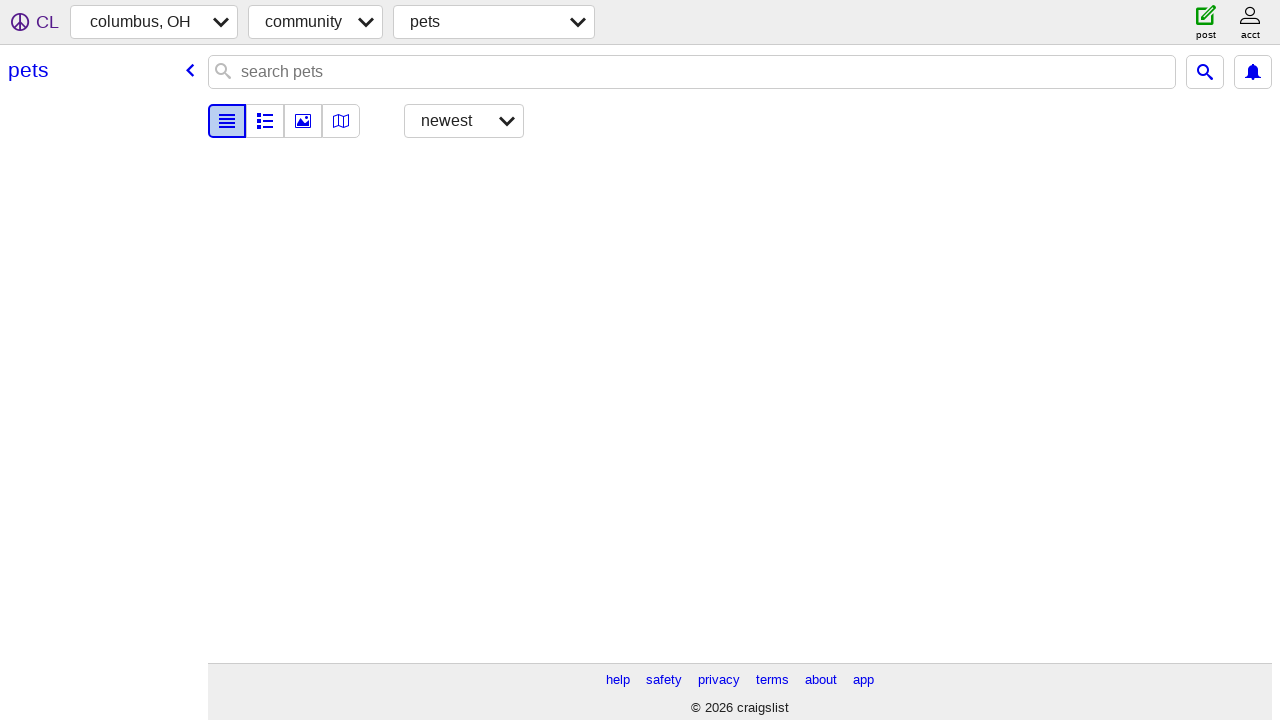

Enabled has picture filter at (14, 122) on input[name='hasPic'][value='1']
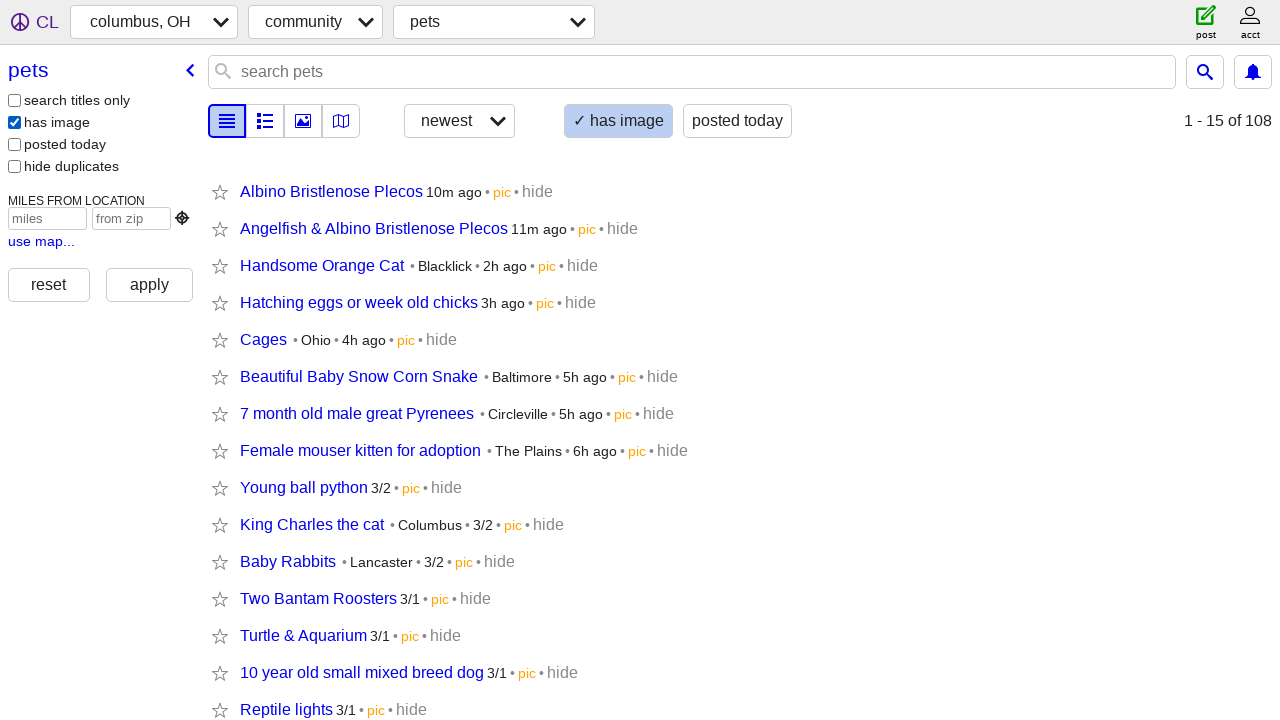

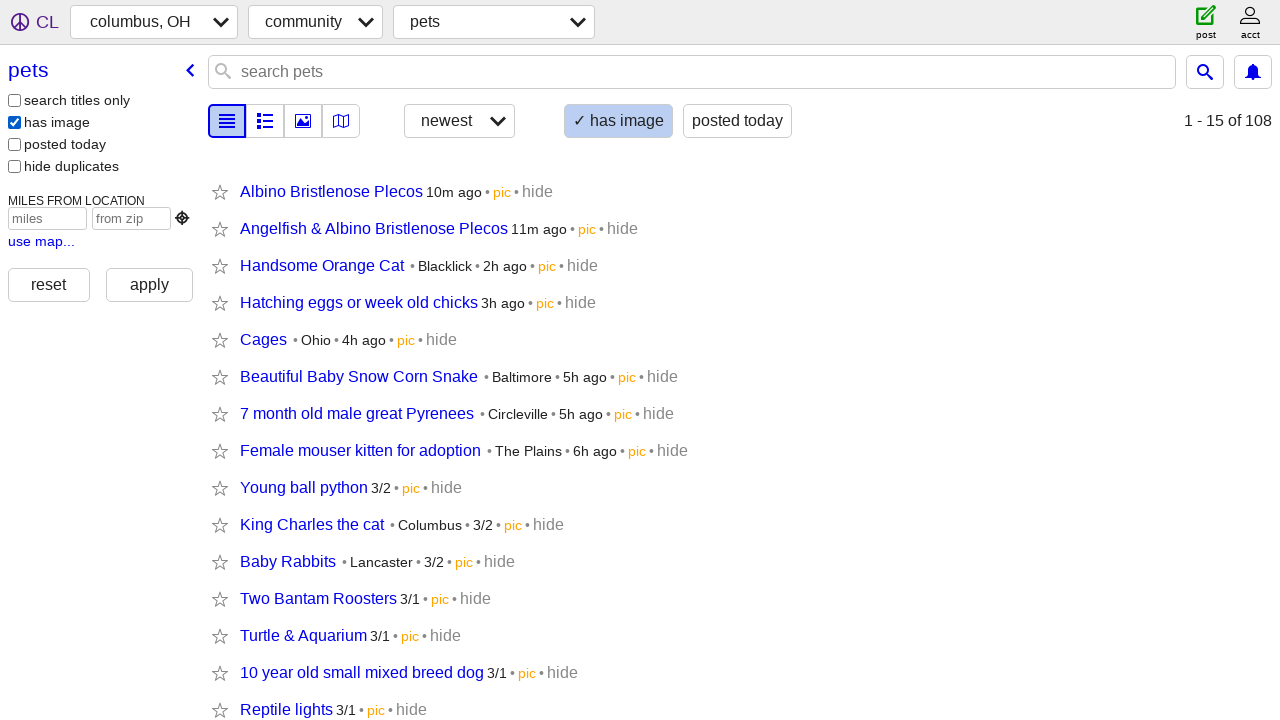